Validates that the page title is not all uppercase

Starting URL: https://shop.samsung.com/ar/

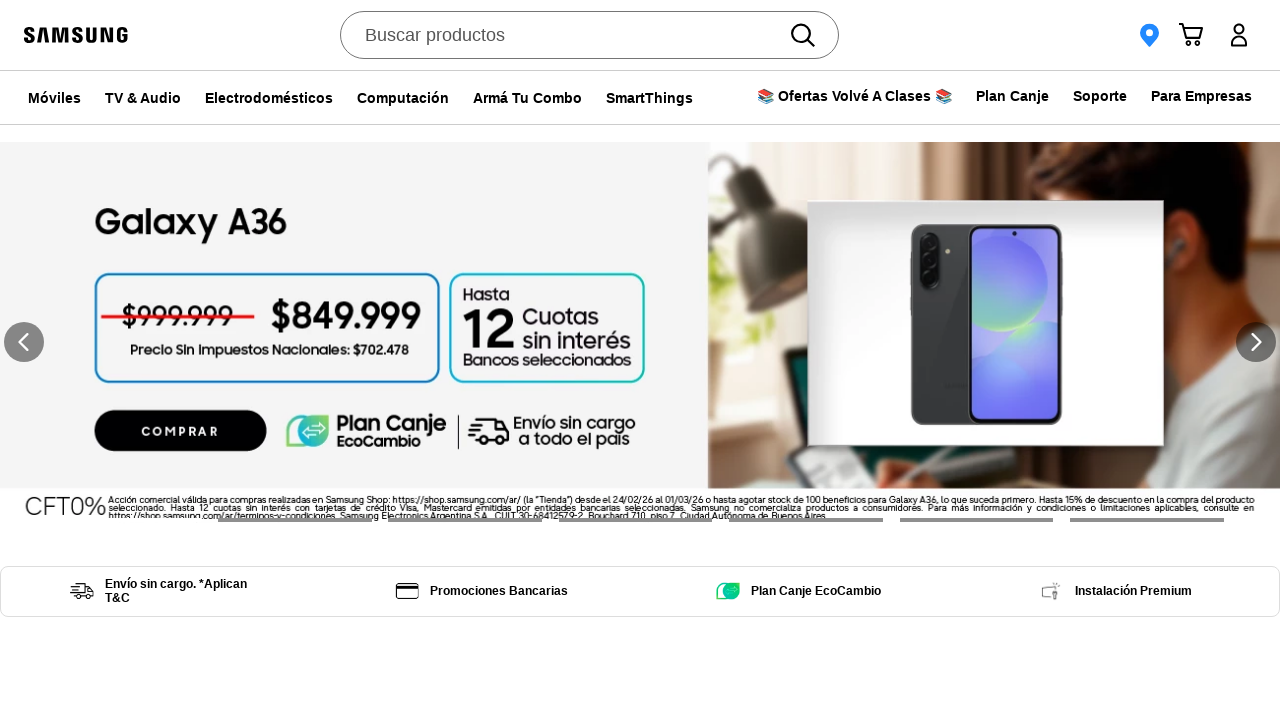

Navigated to https://shop.samsung.com/ar/
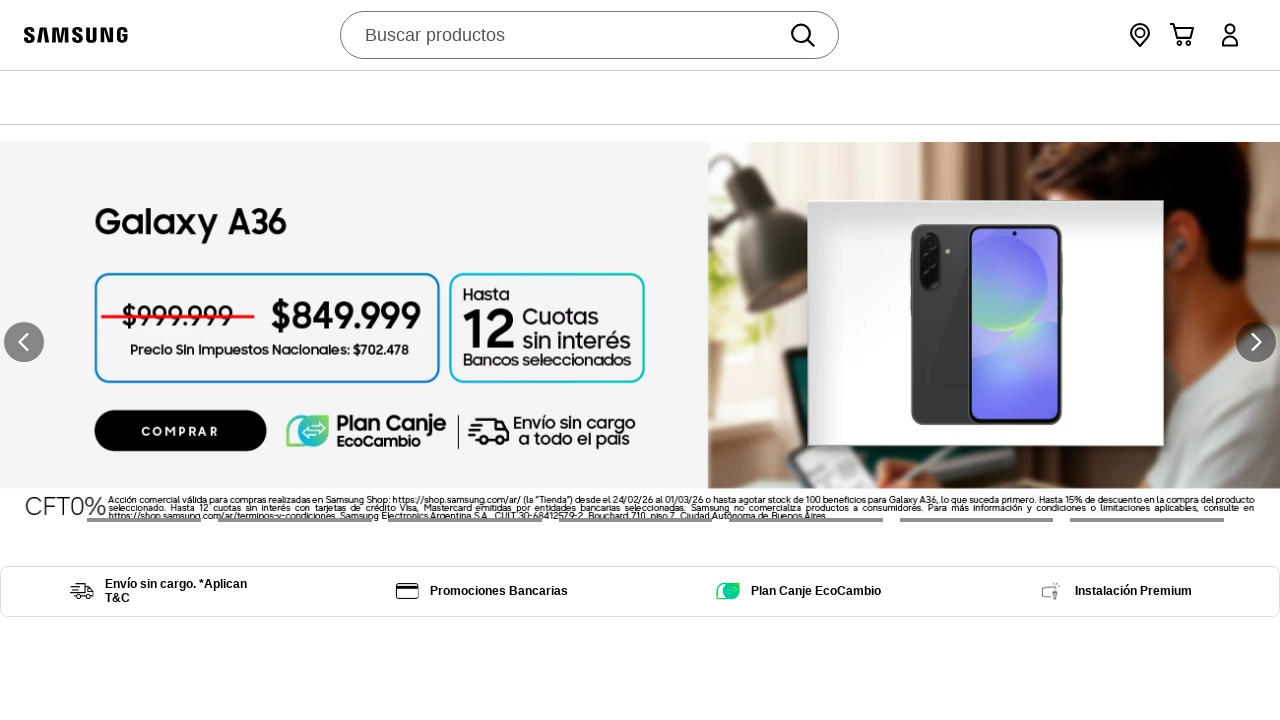

Retrieved page title: 'Samsung Shop: descubrí la gama completa | Samsung Argentina'
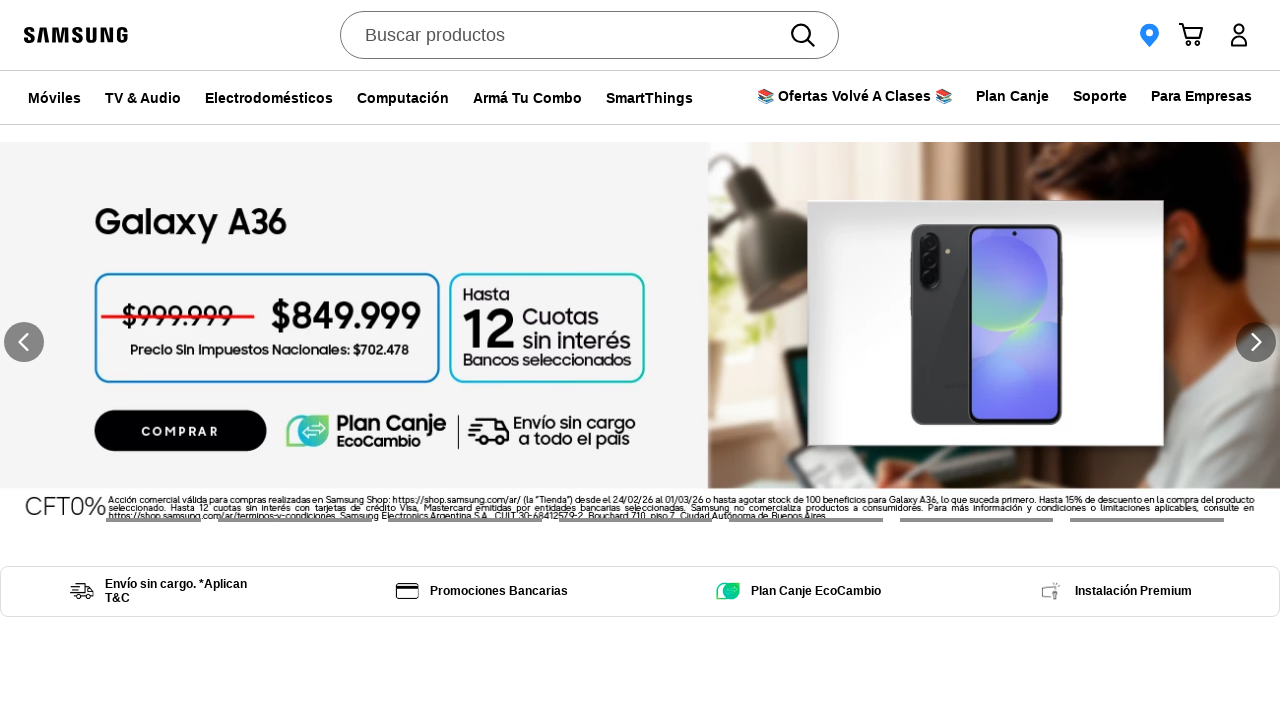

Assertion passed: page title is not all uppercase
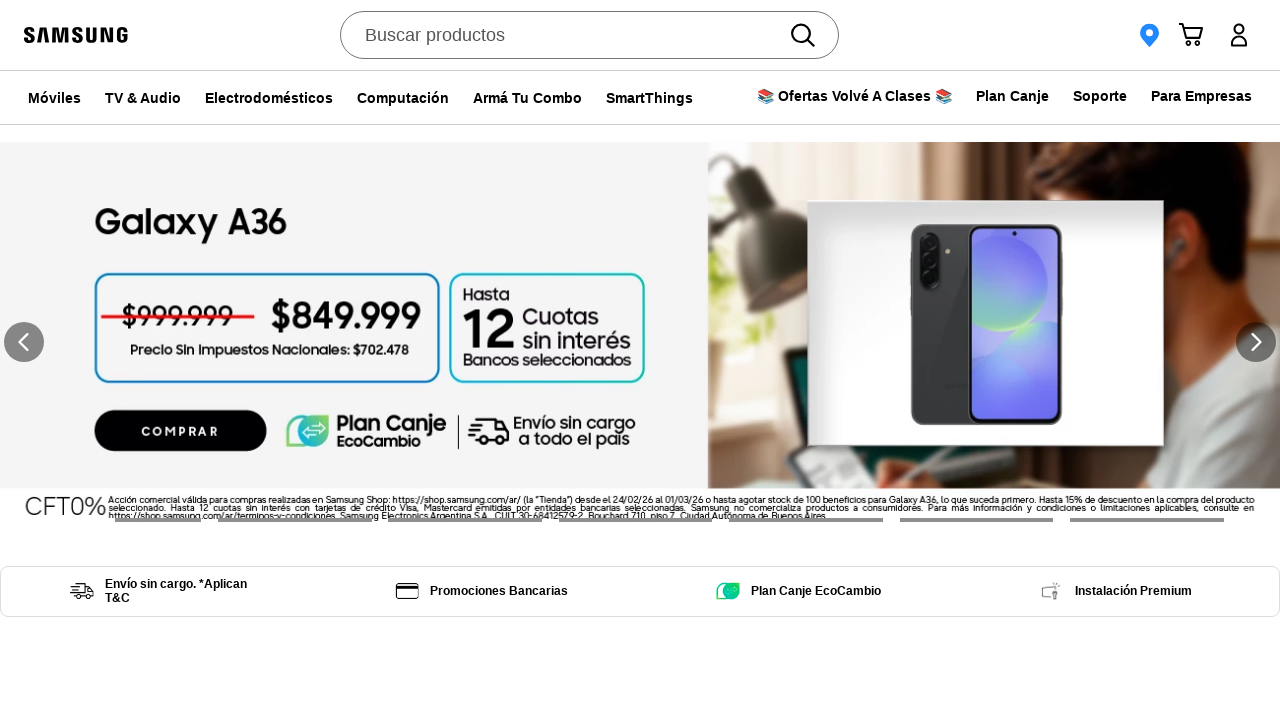

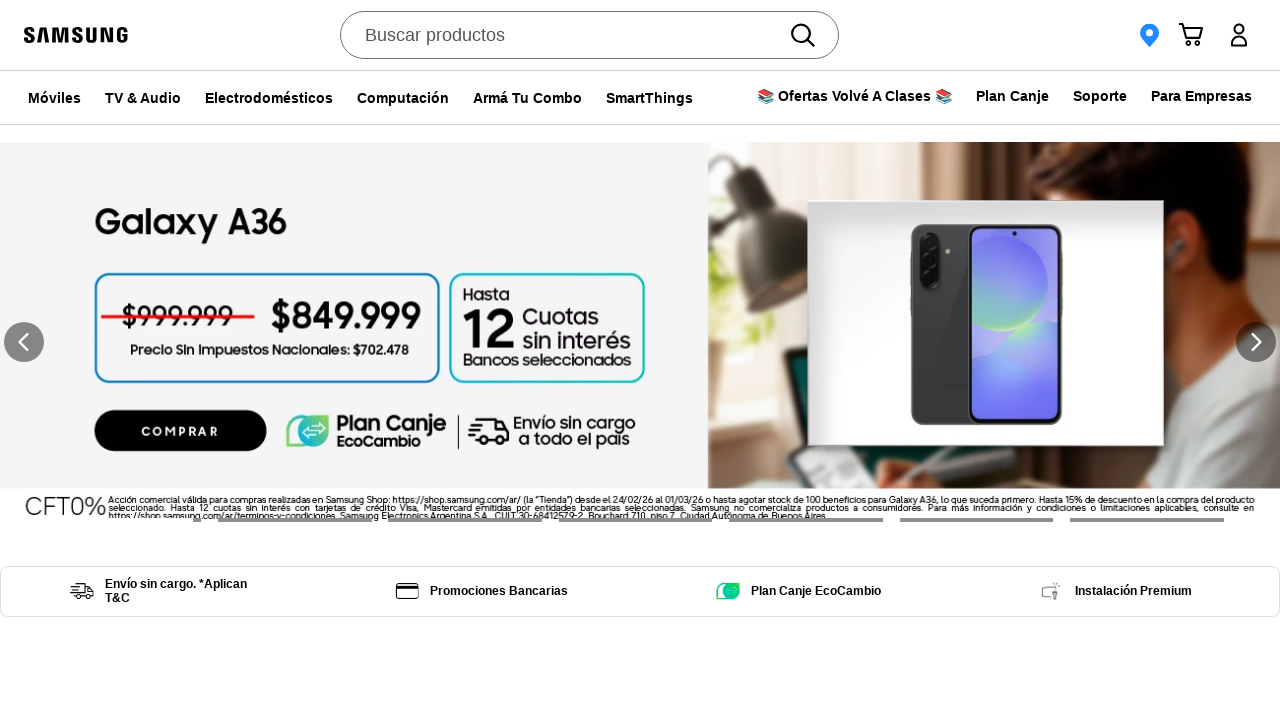